Tests selecting an option from a custom dropdown menu that doesn't use a select tag by clicking the dropdown and selecting "japan" from the list of options

Starting URL: https://syntaxprojects.com/no-select-tag-dropdown-demo.php

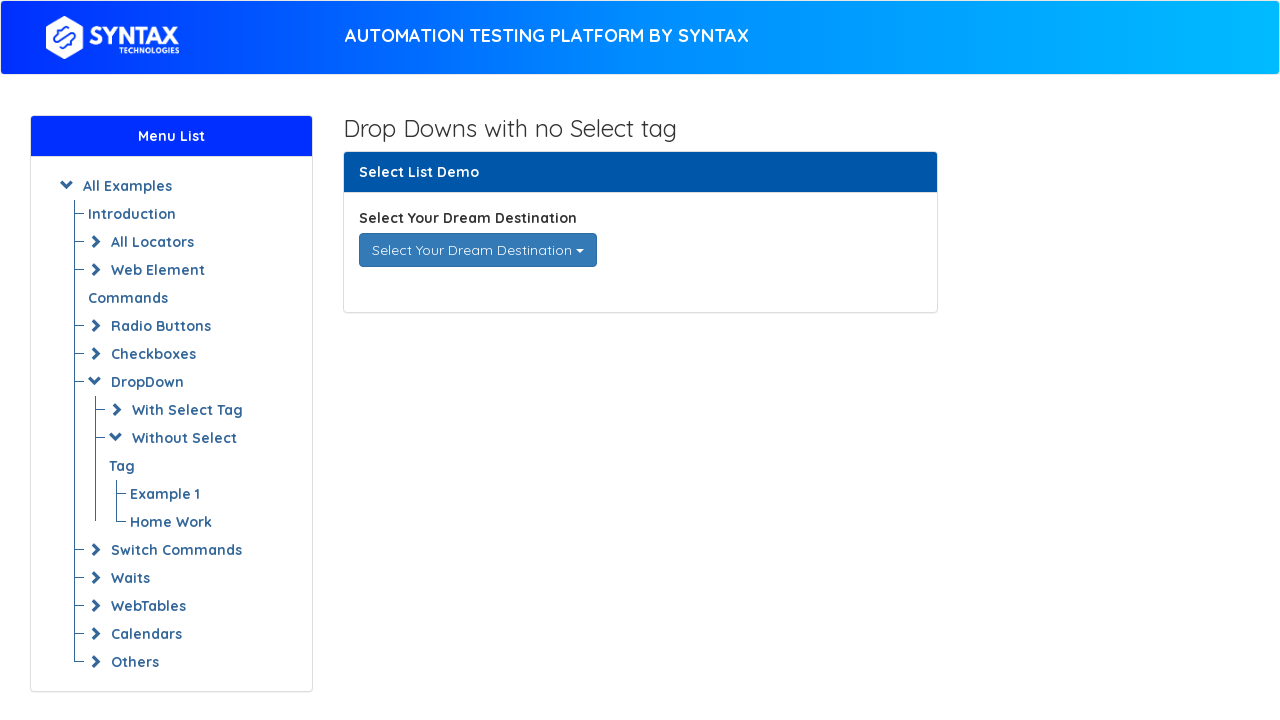

Clicked dropdown to open the custom dropdown menu at (478, 250) on div[data-toggle='dropdown']
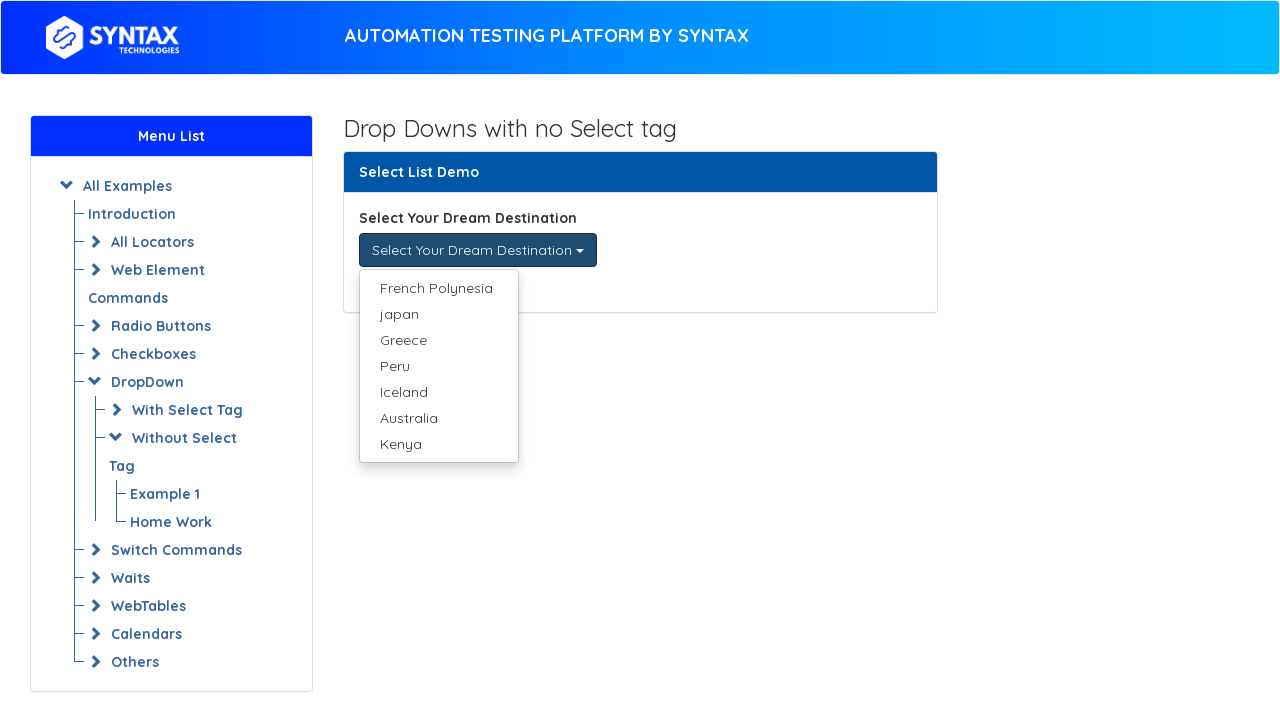

Dropdown options became visible
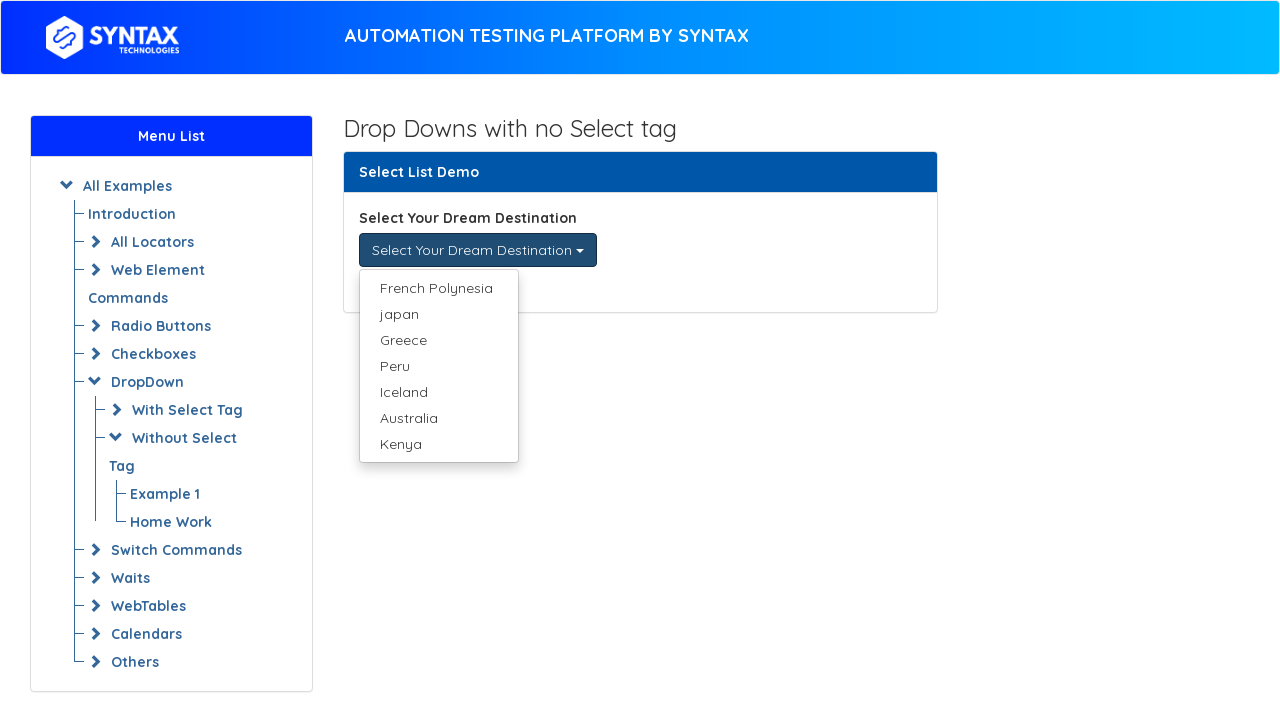

Retrieved all dropdown option elements
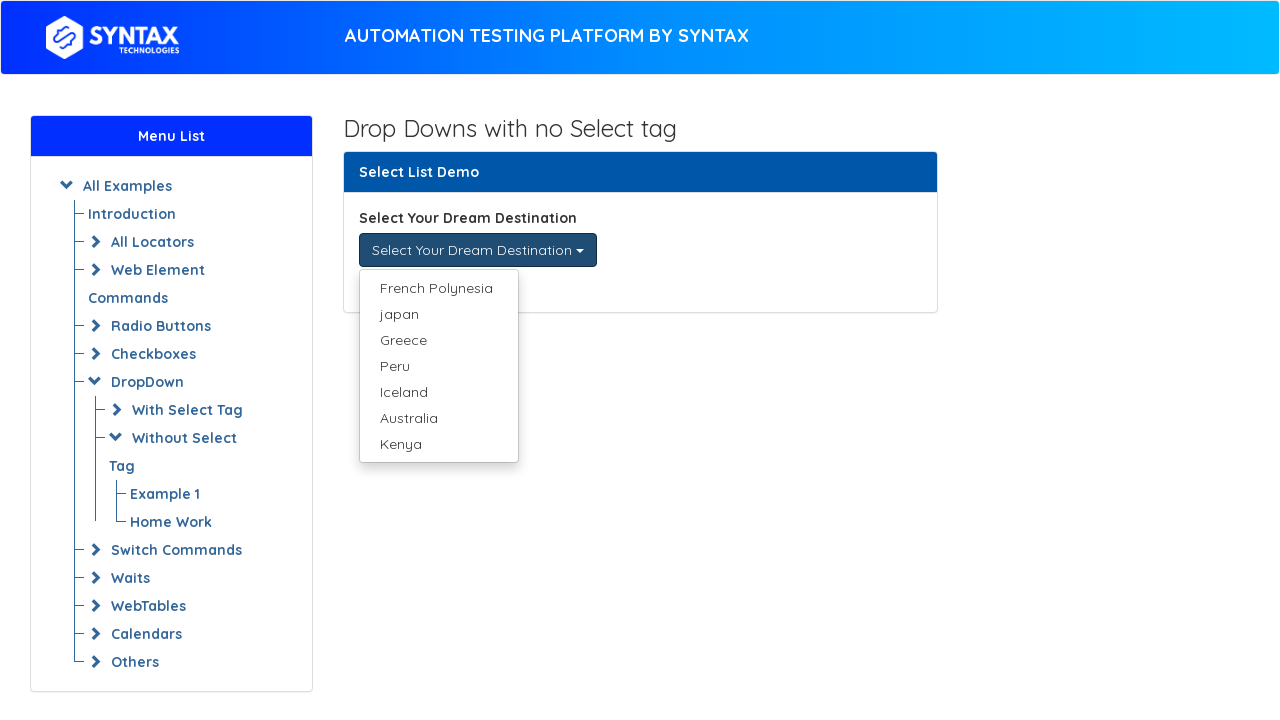

Selected 'japan' from the dropdown menu at (438, 314) on ul.dropdown-menu li a >> nth=1
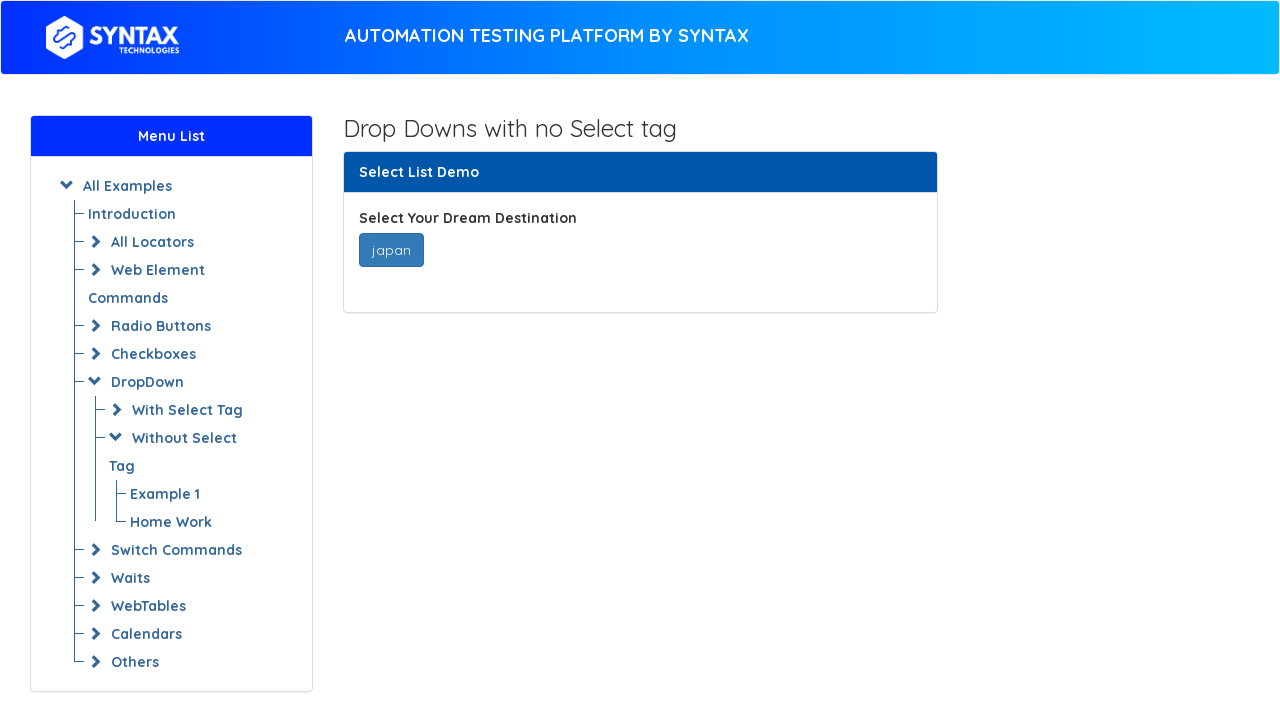

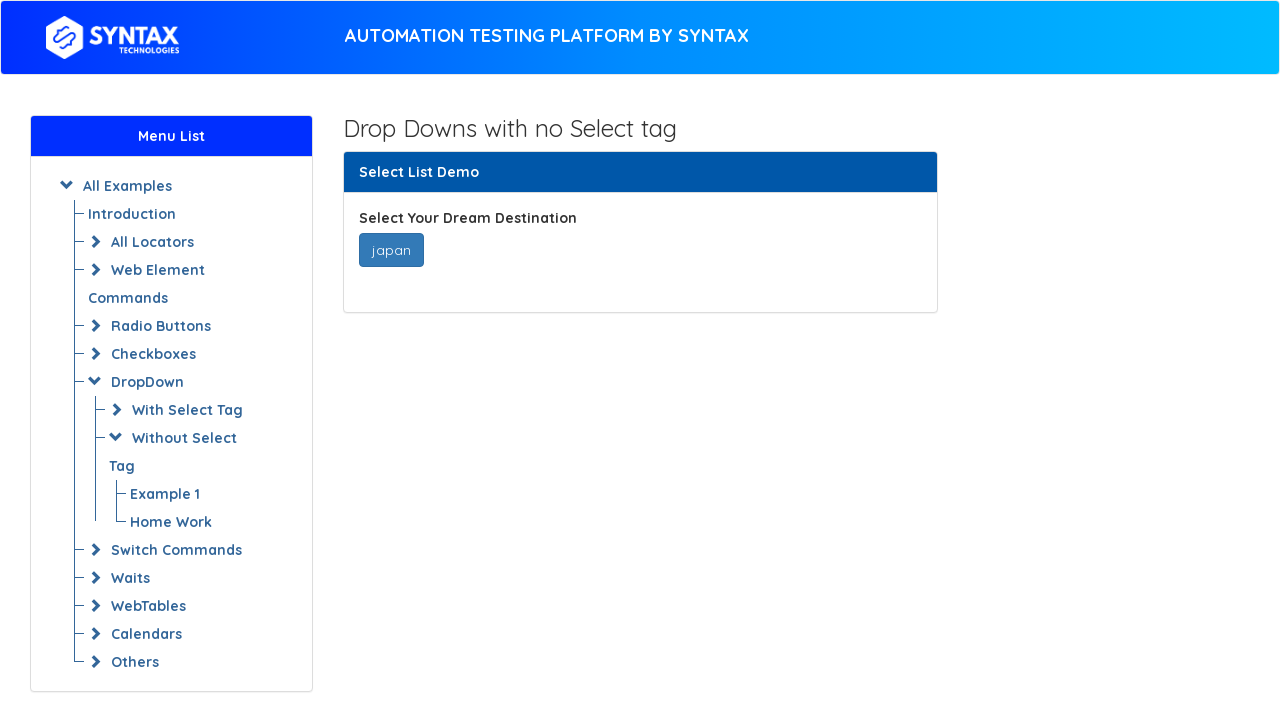